Tests dropdown functionality by selecting "Option1" from a dropdown menu and verifying the selection

Starting URL: https://rahulshettyacademy.com/AutomationPractice/

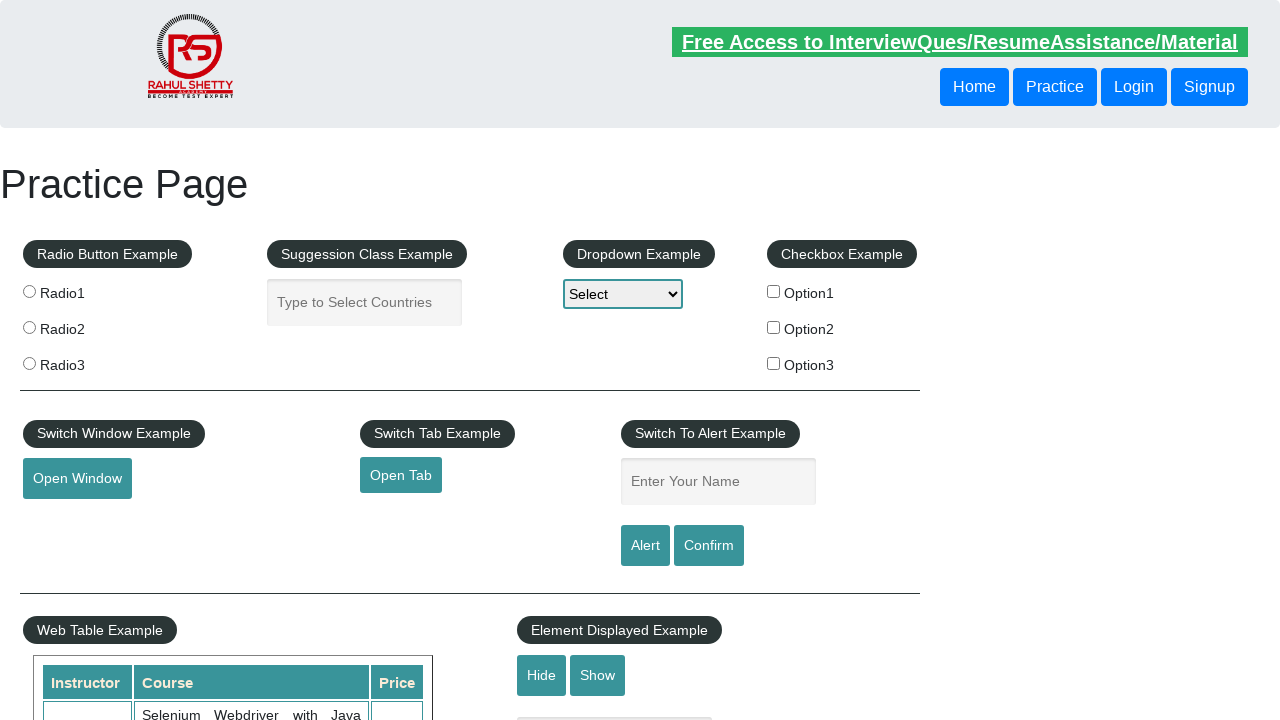

Navigated to AutomationPractice page
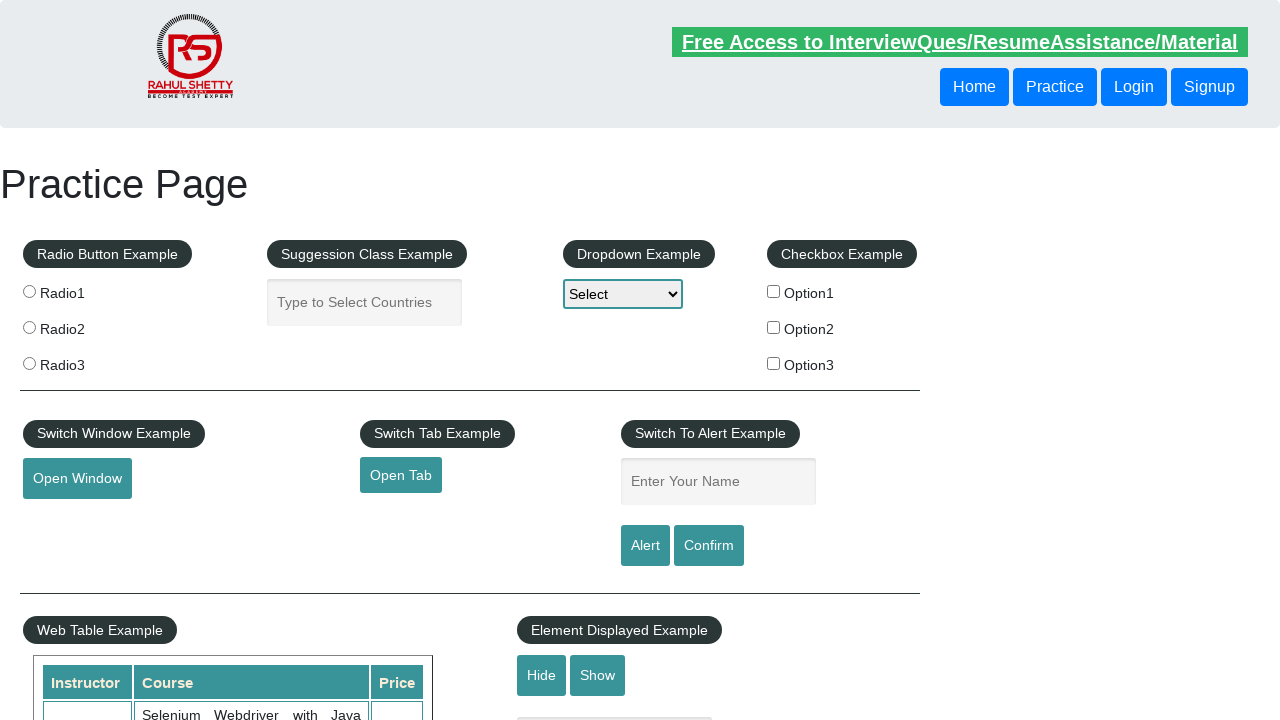

Dropdown menu became visible
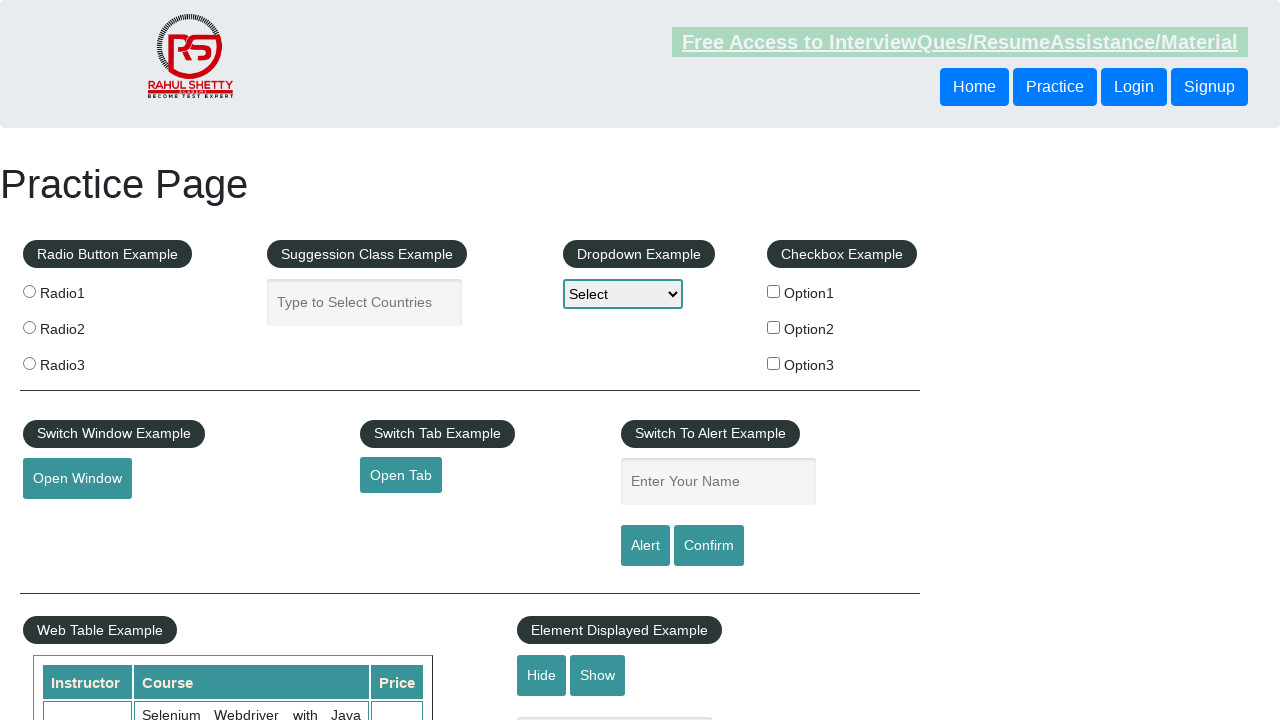

Selected 'Option1' from dropdown menu on #dropdown-class-example
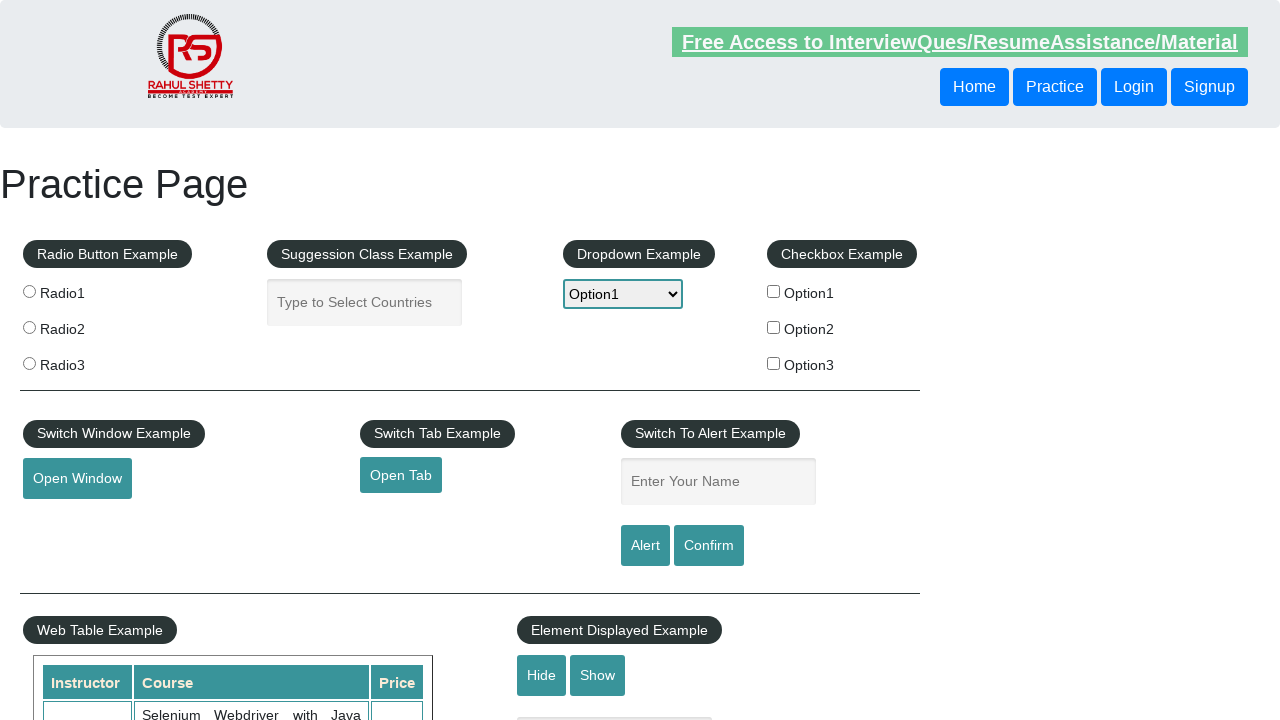

Retrieved selected dropdown value
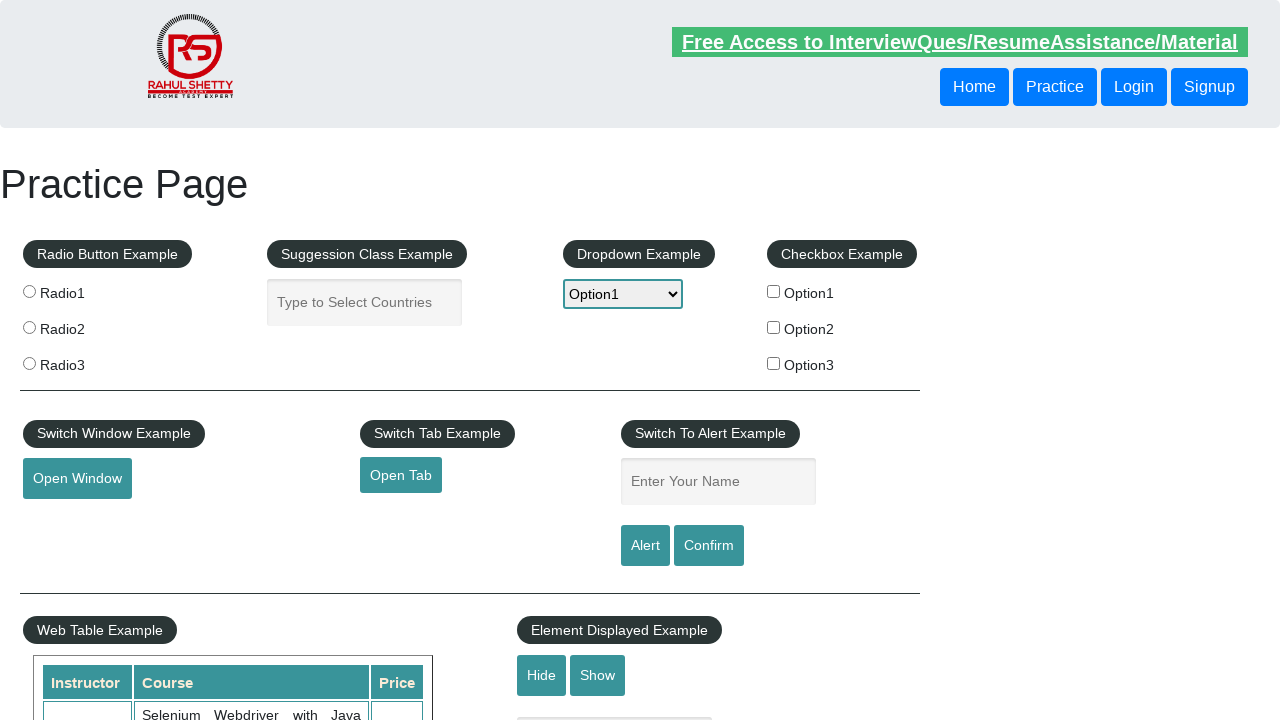

Verified that 'option1' was correctly selected
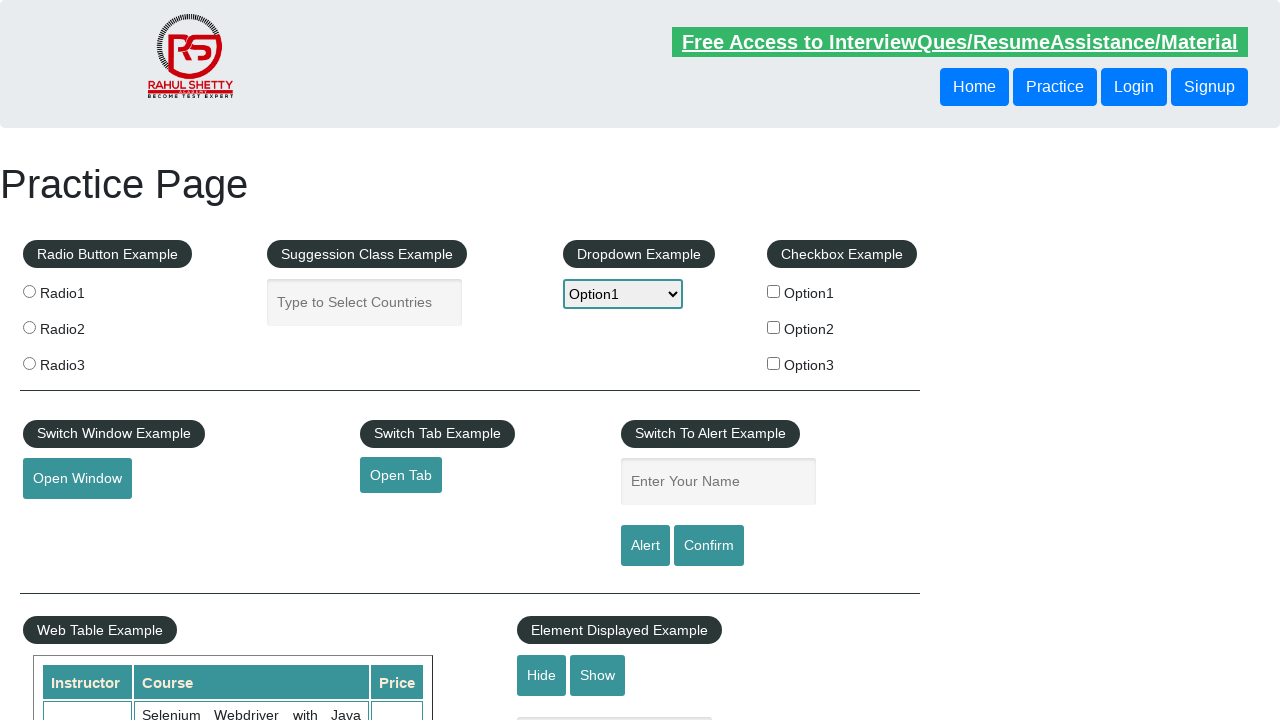

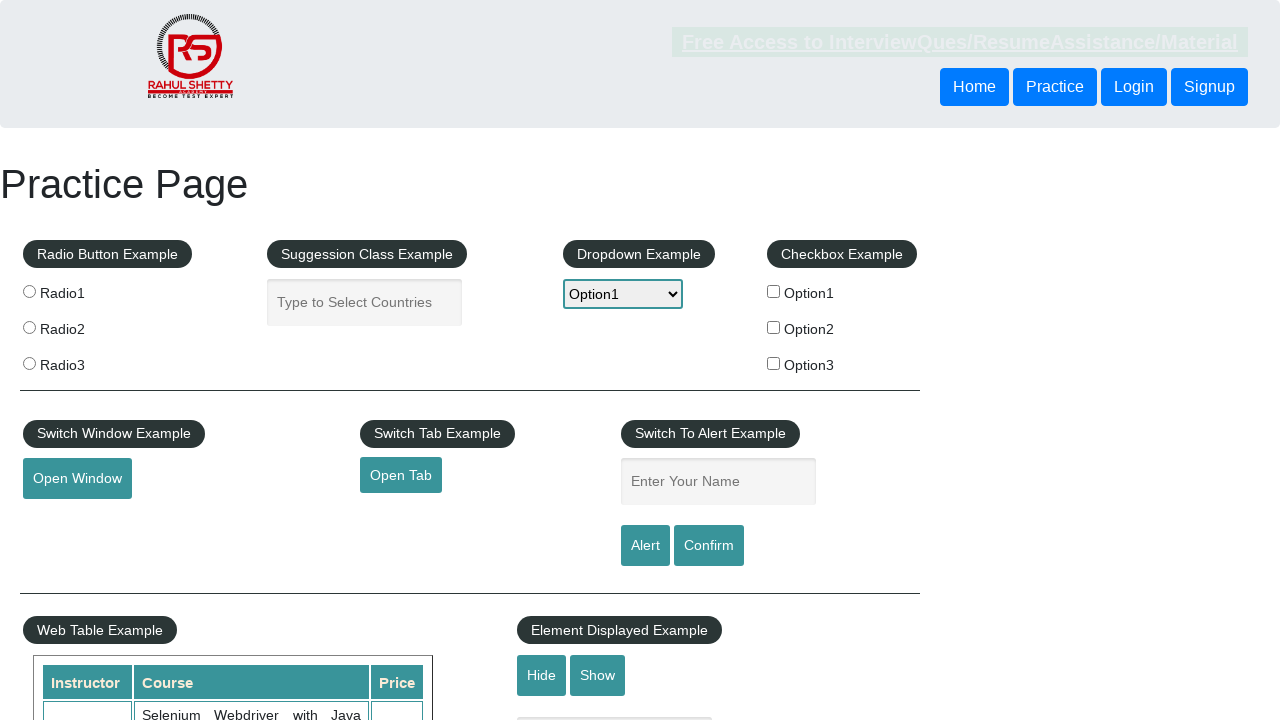